Tests JavaScript prompt alert handling by clicking a button that triggers a prompt, entering text into the prompt, and accepting it

Starting URL: https://demoqa.com/alerts

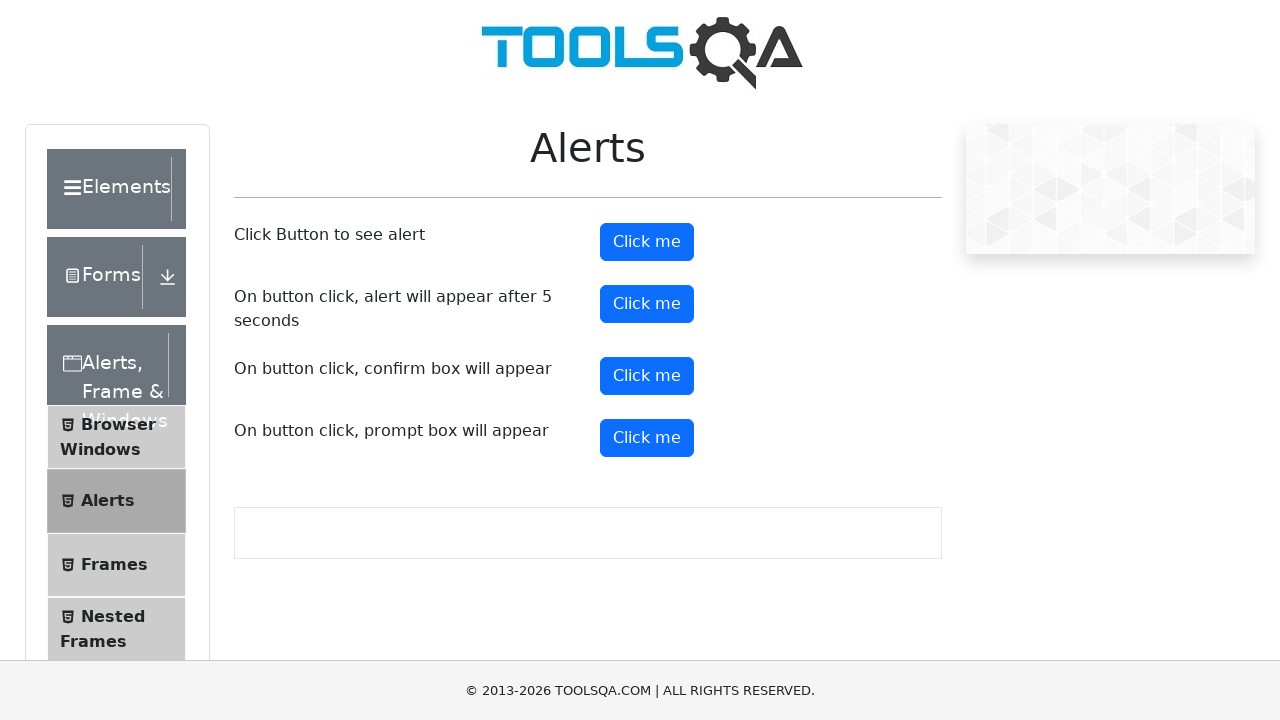

Clicked prompt button to trigger JavaScript prompt alert at (647, 438) on #promtButton
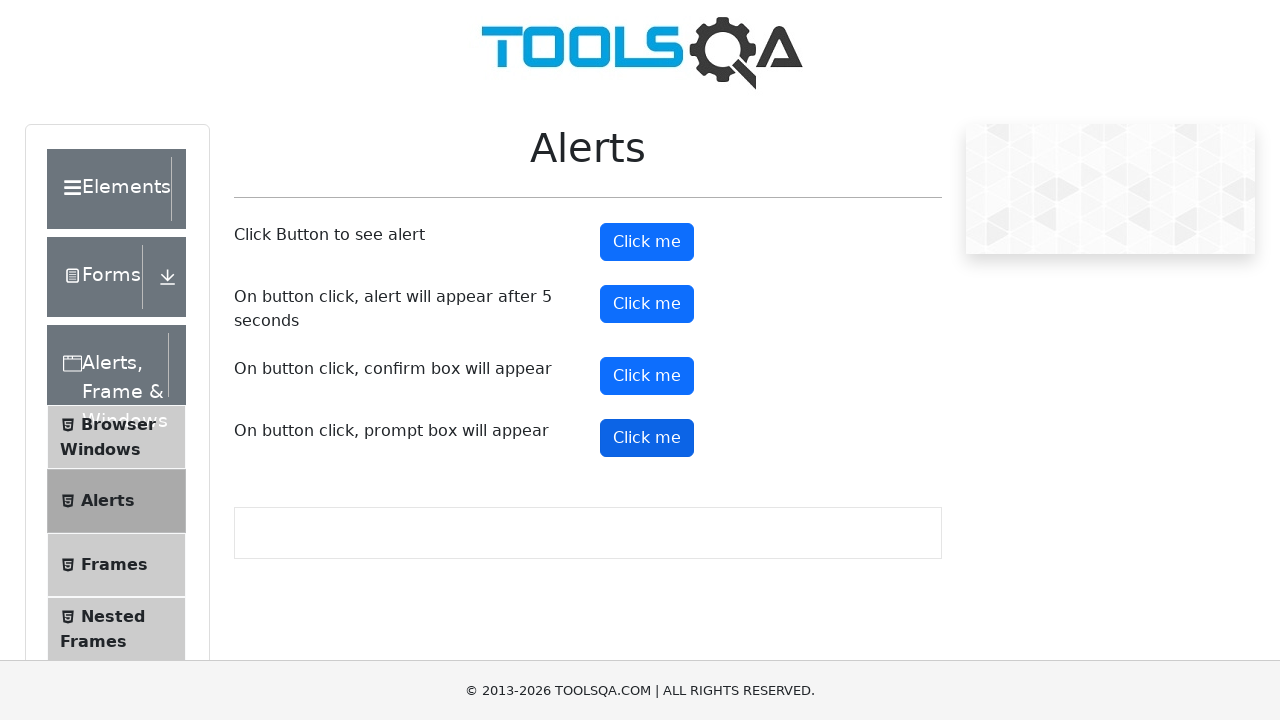

Set up dialog handler to accept prompts with text 'Virat'
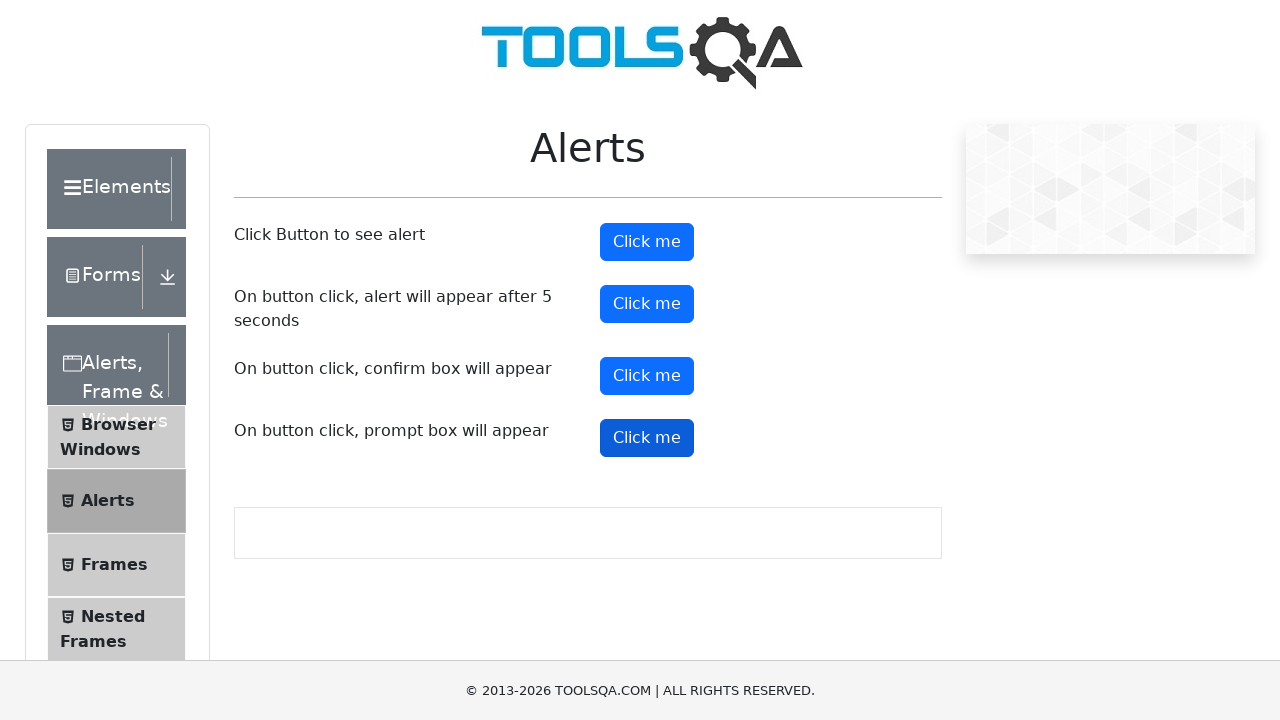

Clicked prompt button again to trigger prompt with handler active at (647, 438) on #promtButton
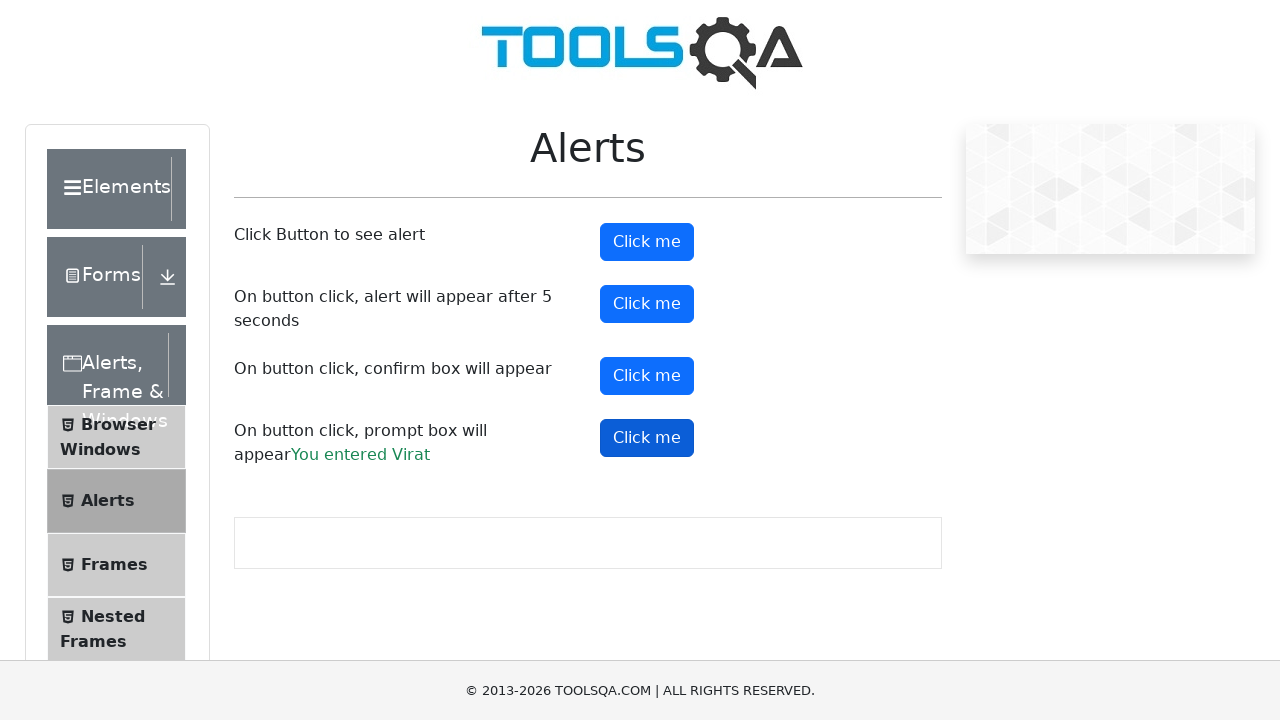

Waited for prompt result to appear on page
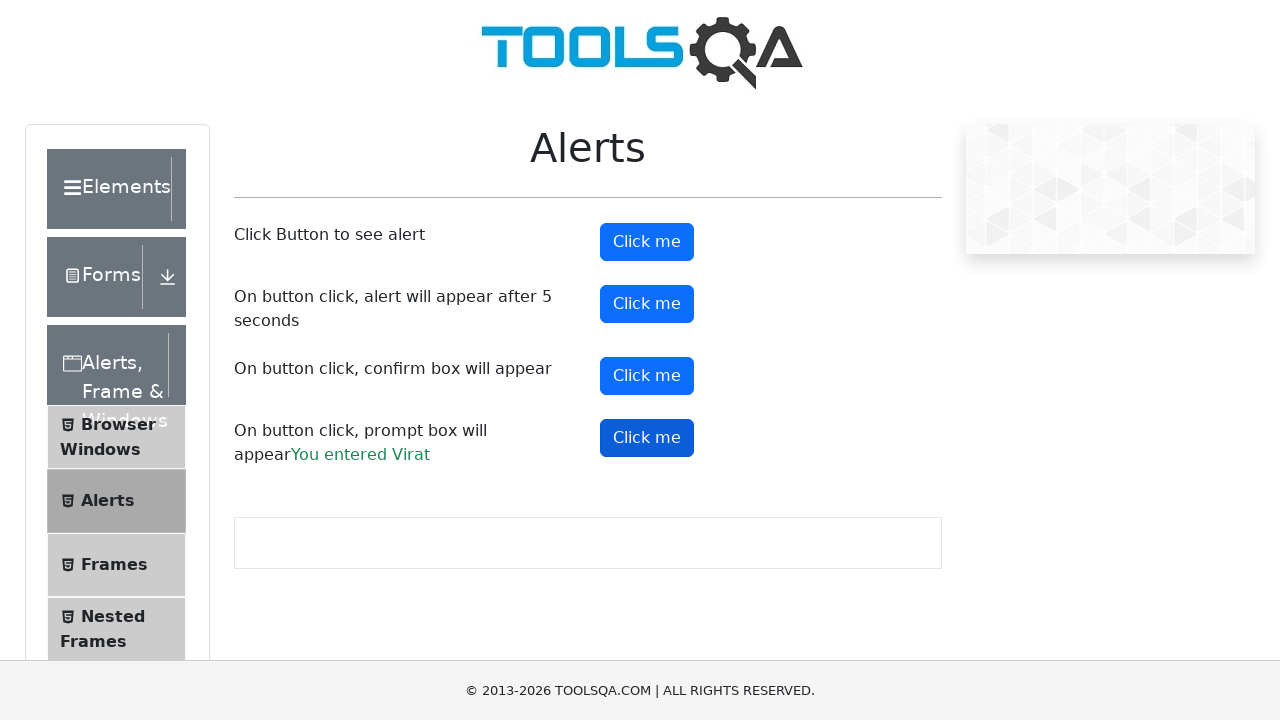

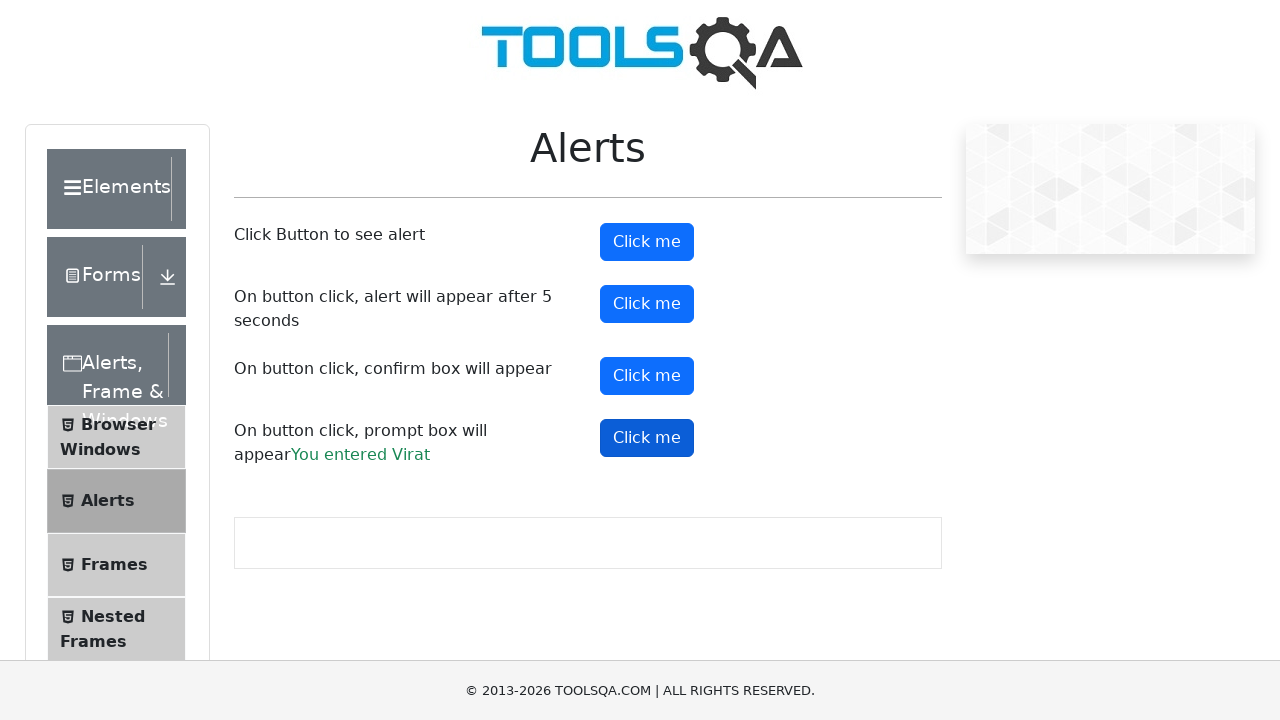